Tests responsive design by checking if a menu toggle button is displayed, then resizes the browser window to 700x700 pixels to test responsive behavior

Starting URL: https://cms.demo.katalon.com/

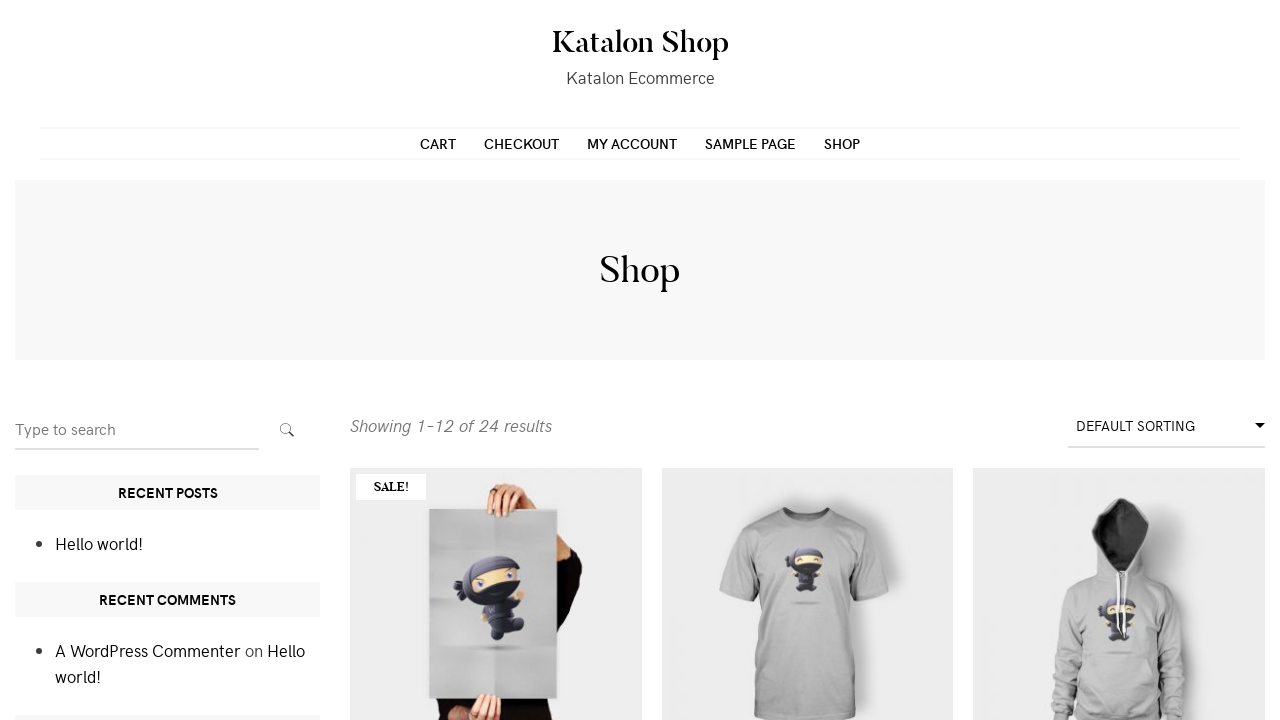

Located menu toggle button and checked visibility
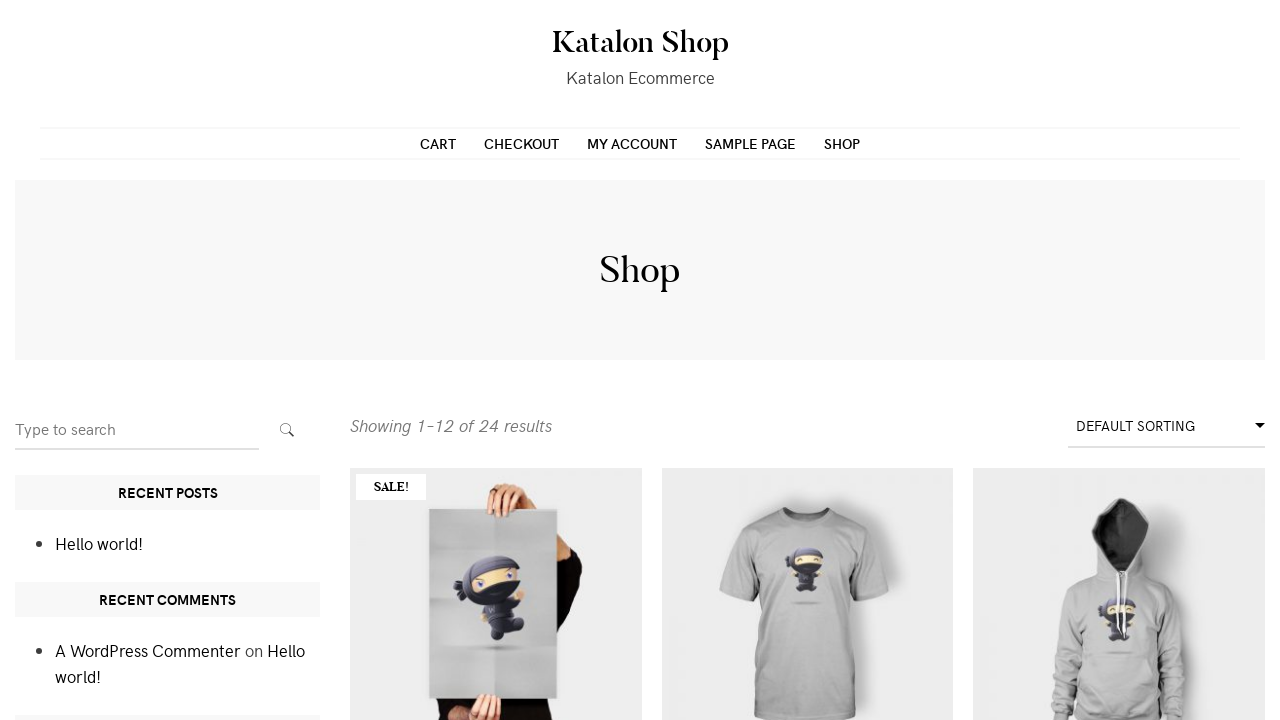

Menu toggle button is not visible
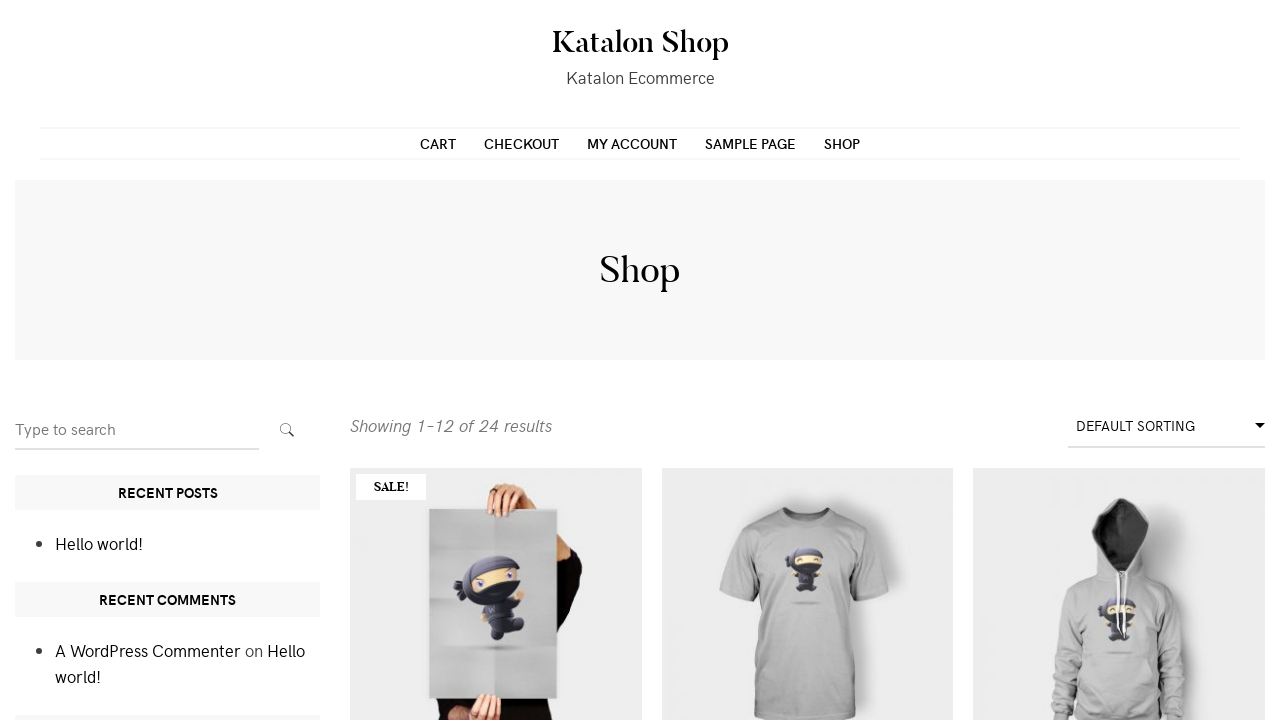

Resized browser window to 700x700 pixels for responsive design testing
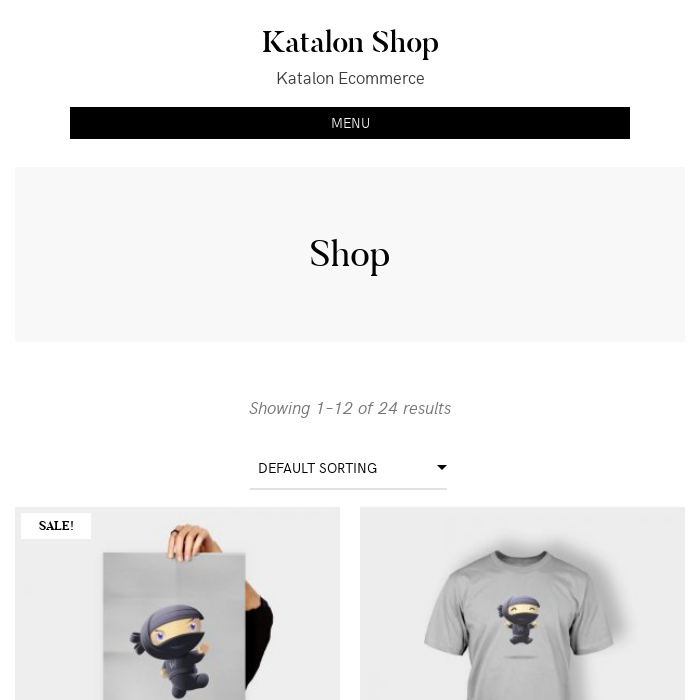

Waited 1 second to observe responsive design changes
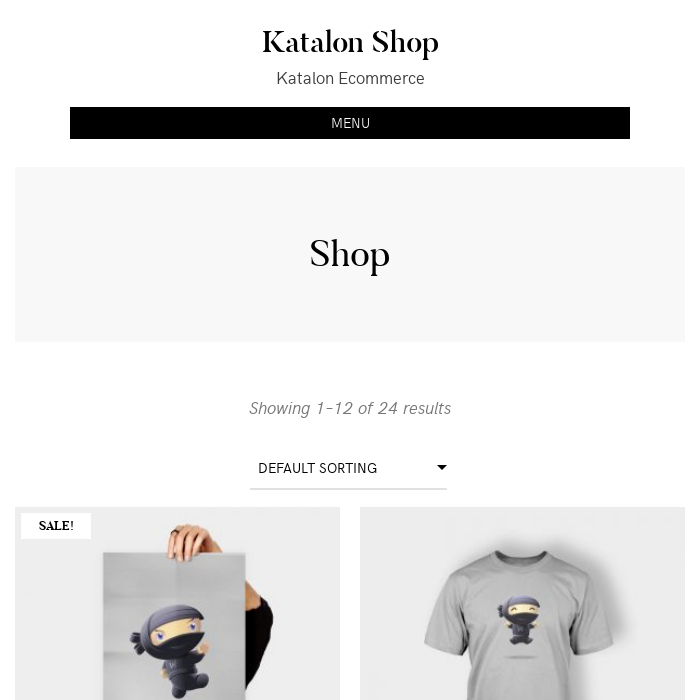

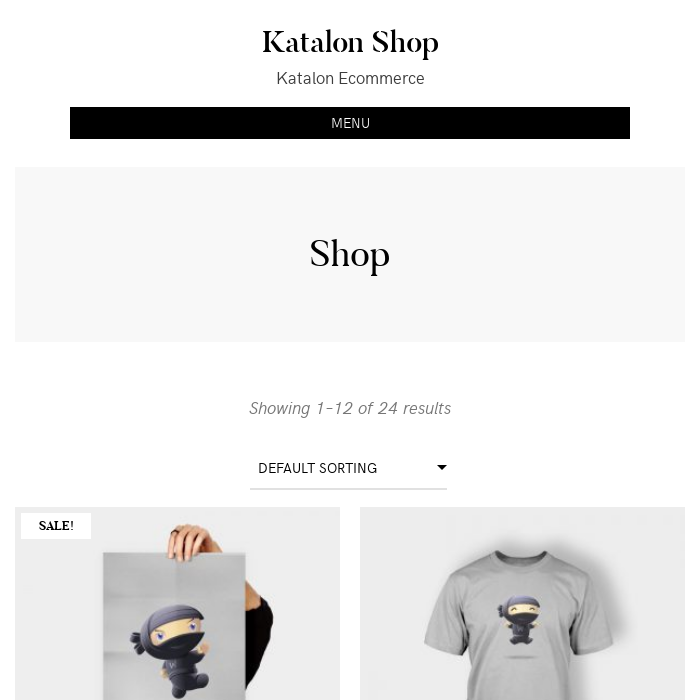